Parameterized test that clicks on each category card and verifies the URL contains the expected endpoint fragment

Starting URL: https://demoqa.com

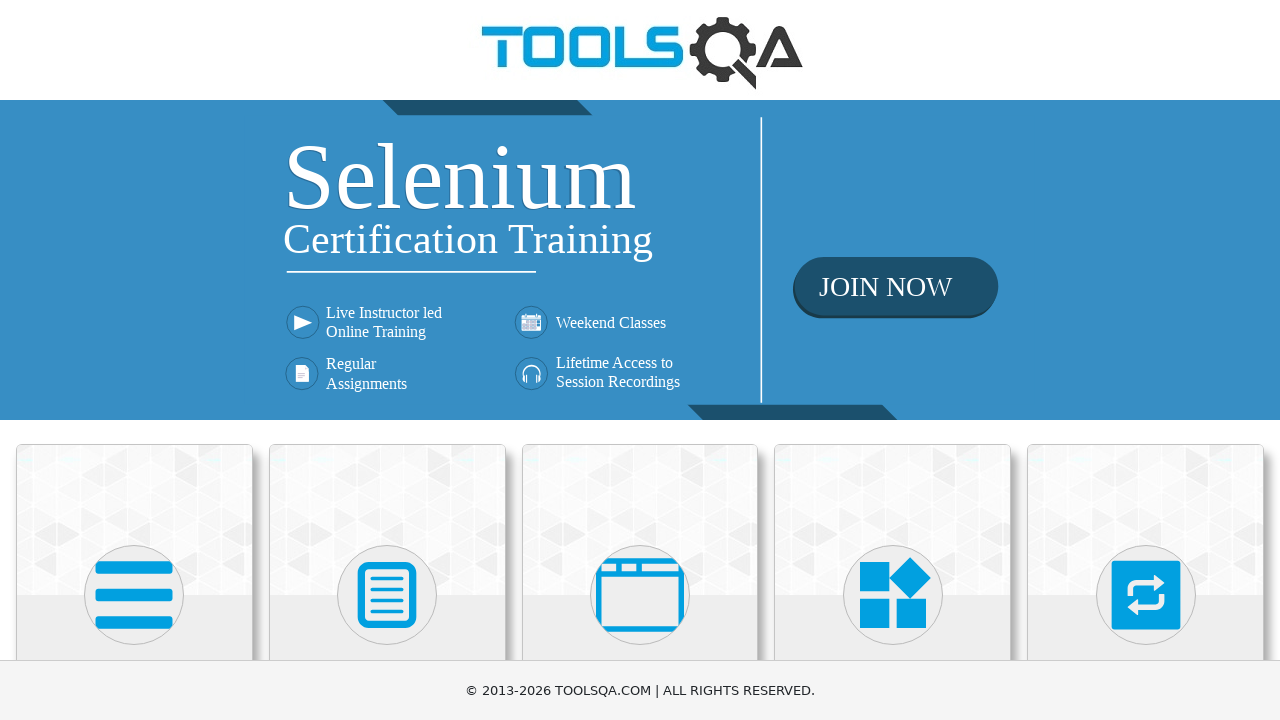

Navigated to https://demoqa.com to test Elements card
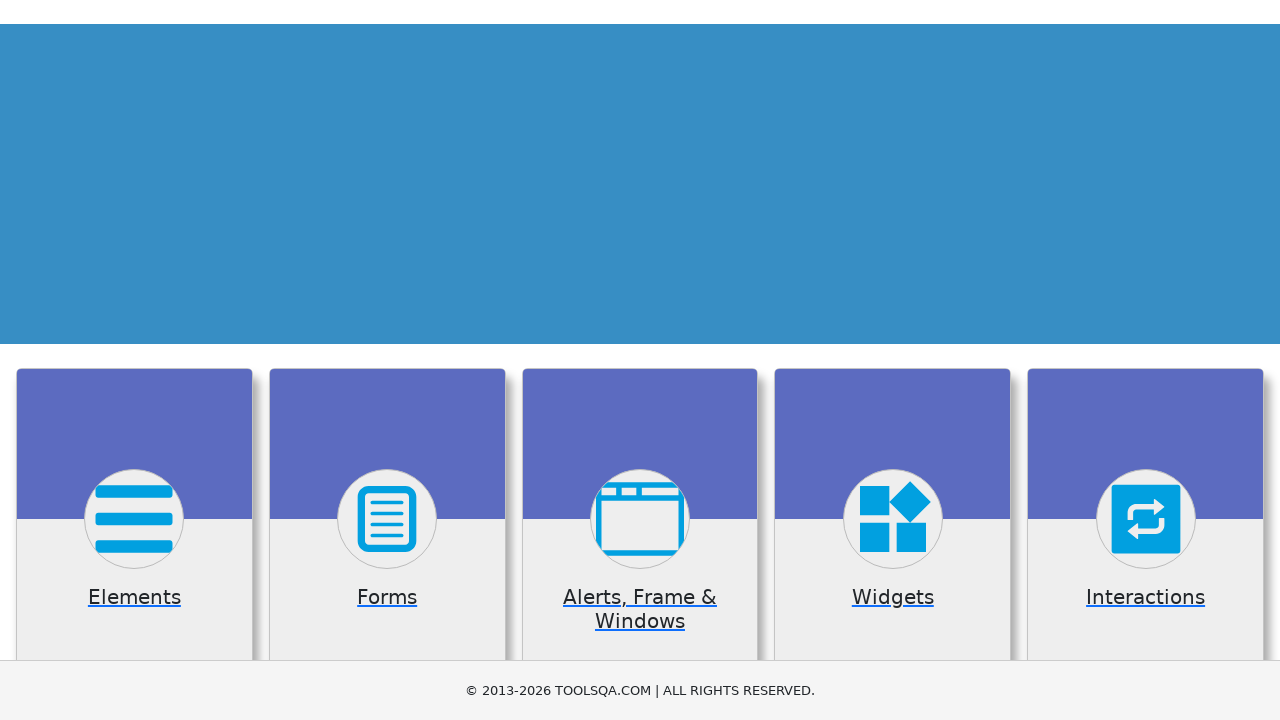

Waited for category cards to load
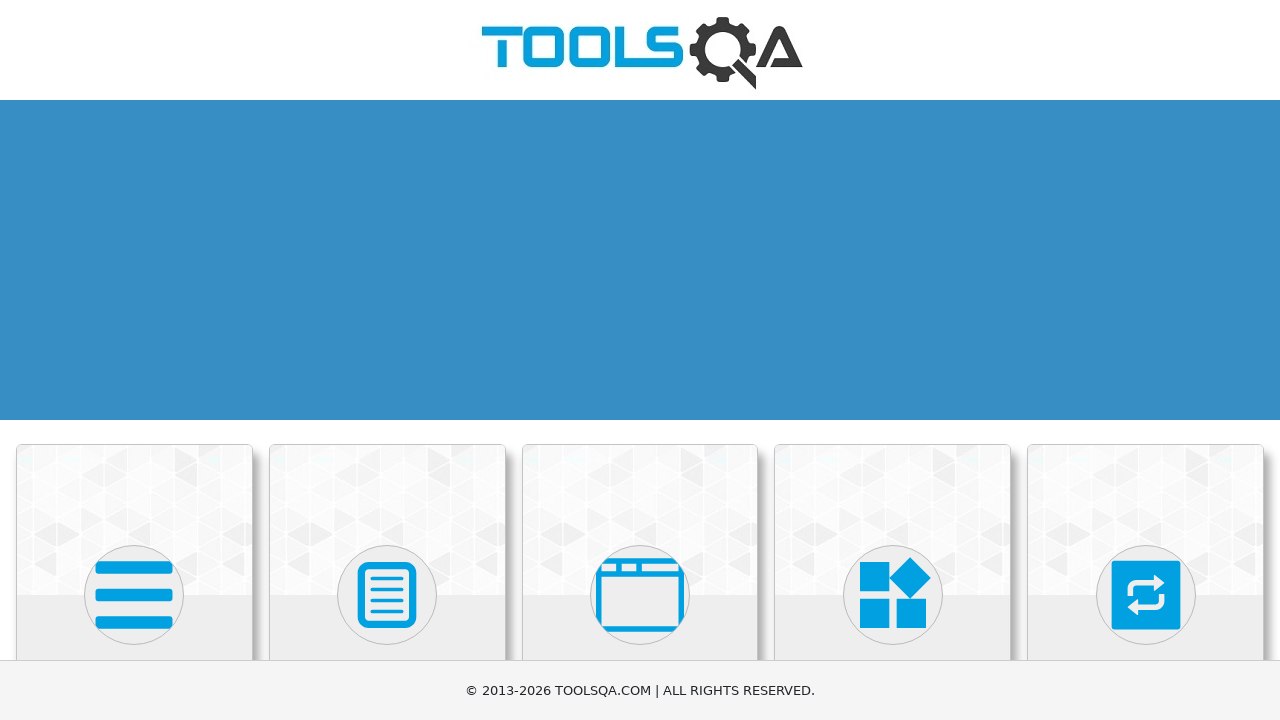

Clicked on 'Elements' category card at (134, 360) on div.card-body >> internal:has-text="Elements"i
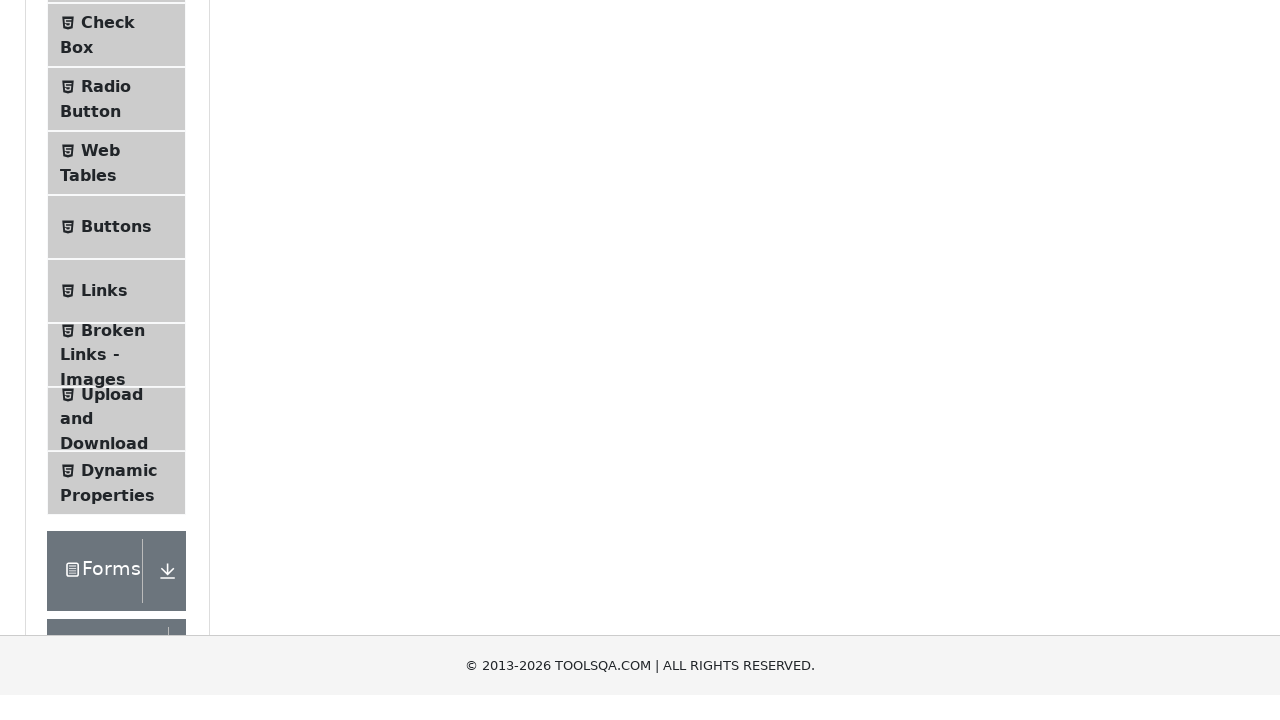

Waited for page to load after clicking 'Elements' card
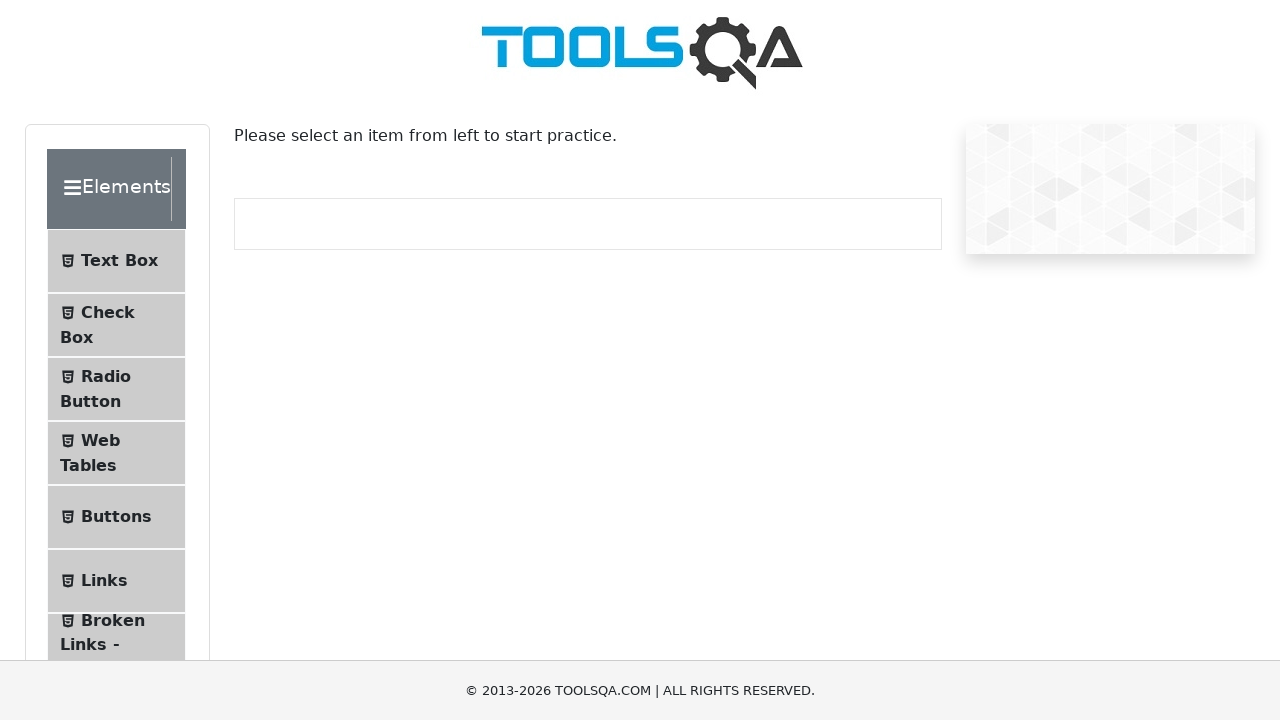

Verified URL contains expected fragment '/elements' for Elements
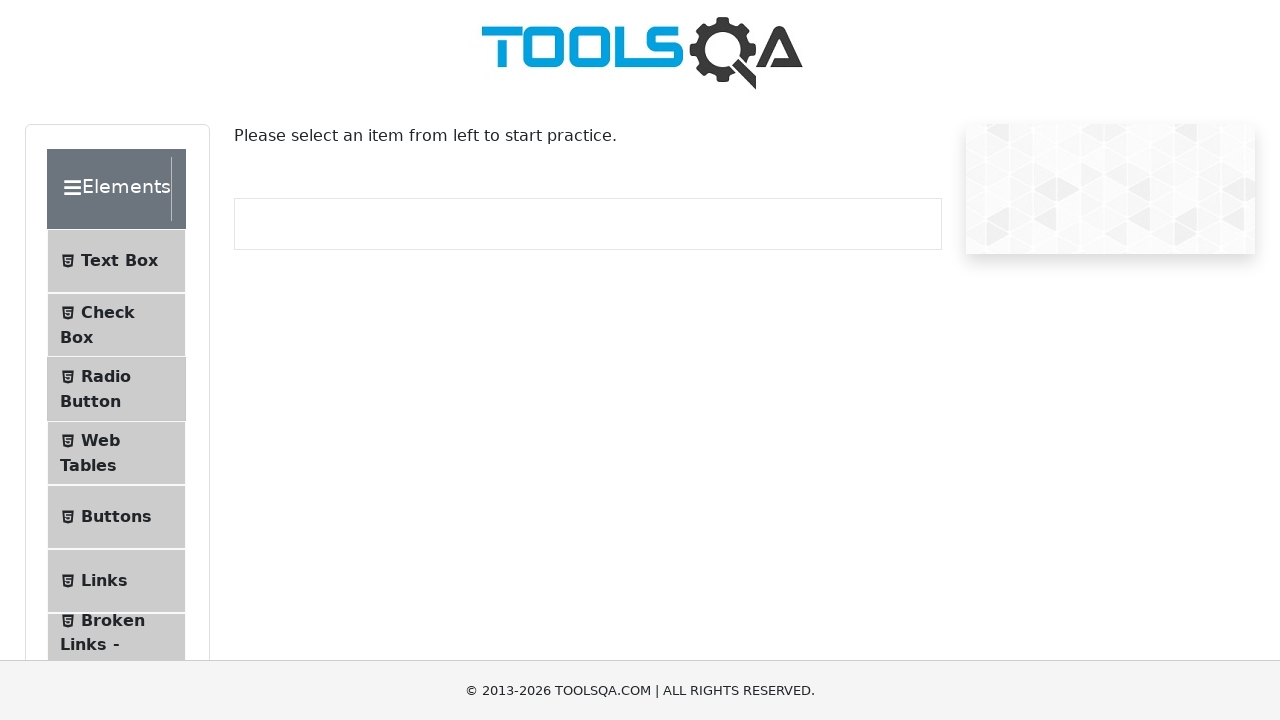

Navigated to https://demoqa.com to test Forms card
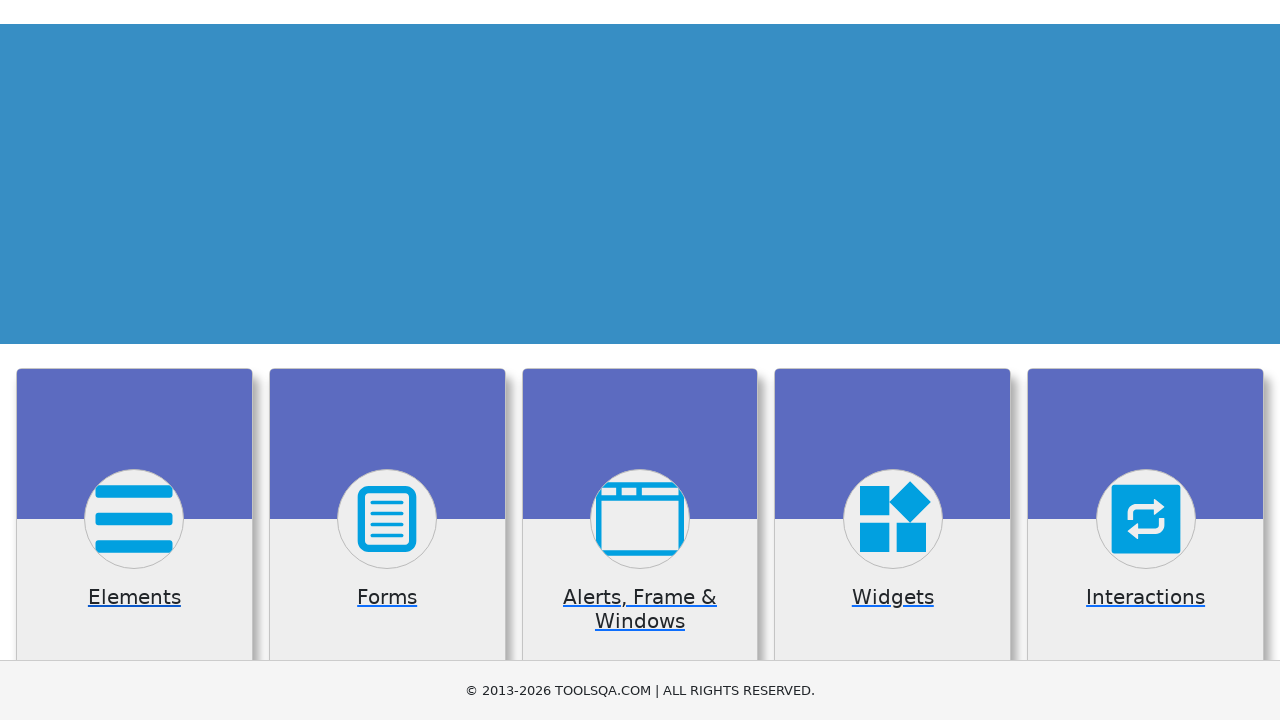

Waited for category cards to load
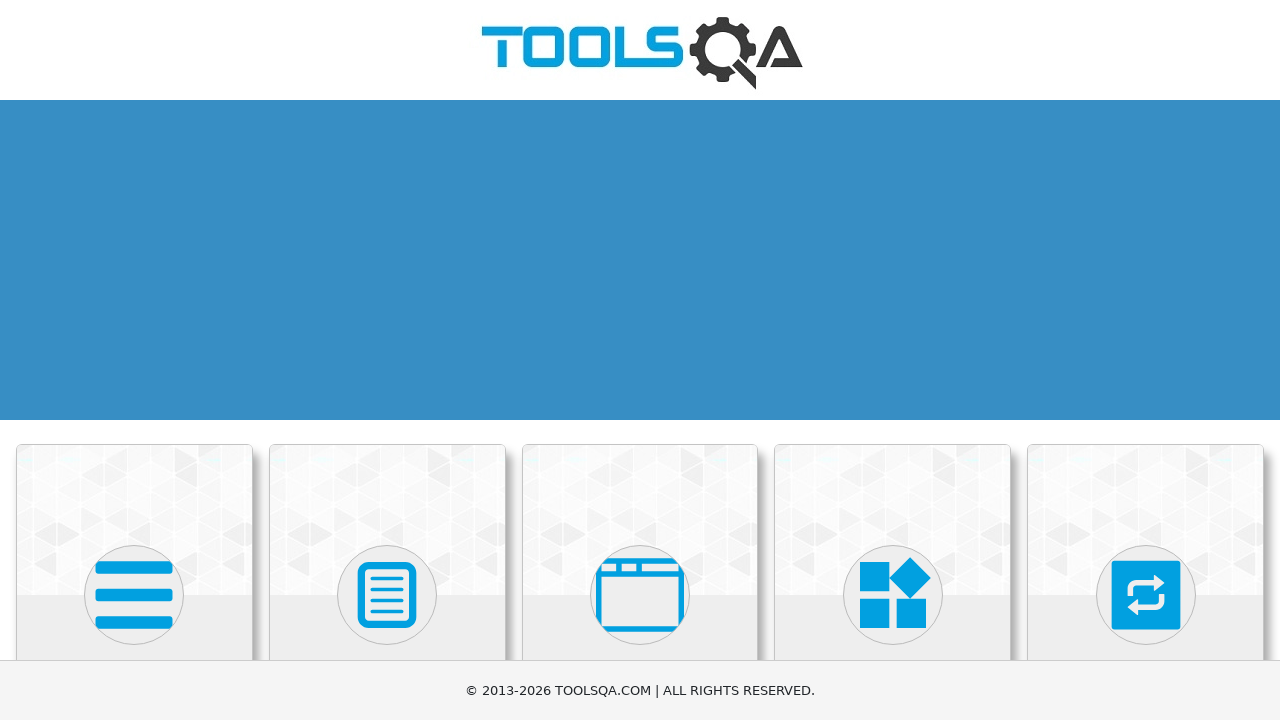

Clicked on 'Forms' category card at (387, 360) on div.card-body >> internal:has-text="Forms"i
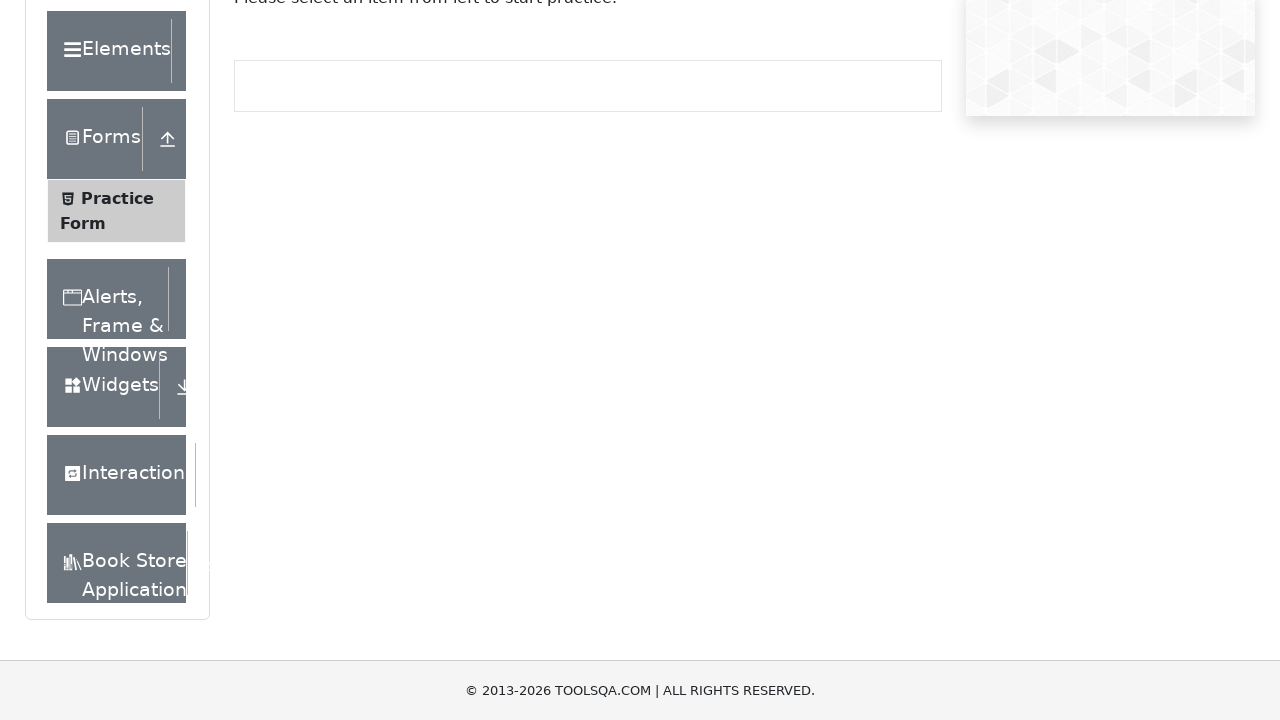

Waited for page to load after clicking 'Forms' card
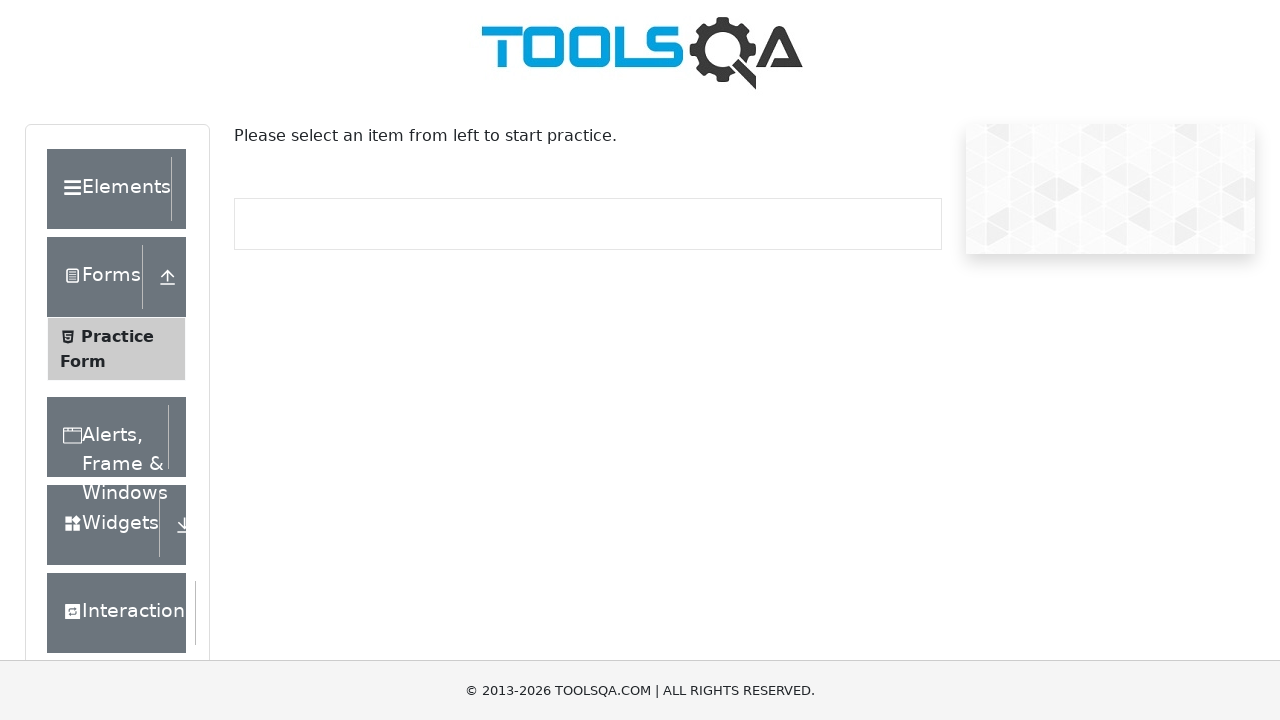

Verified URL contains expected fragment '/forms' for Forms
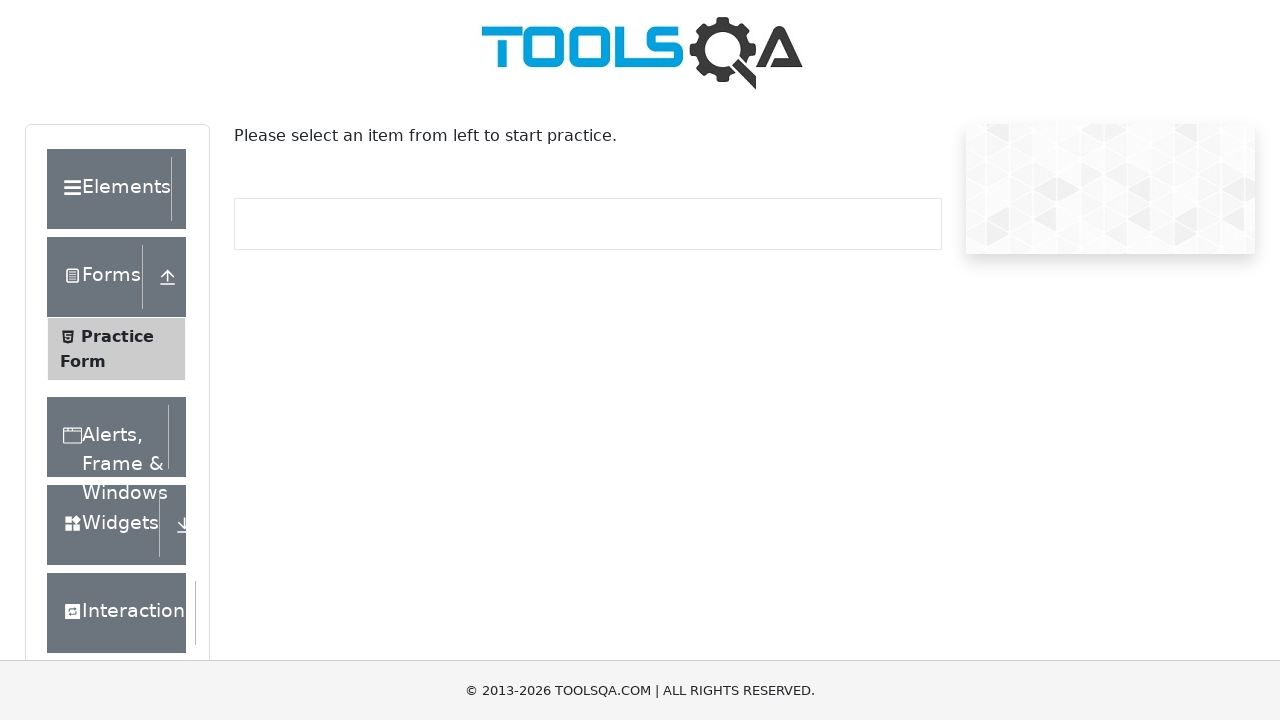

Navigated to https://demoqa.com to test Alerts, Frame & Windows card
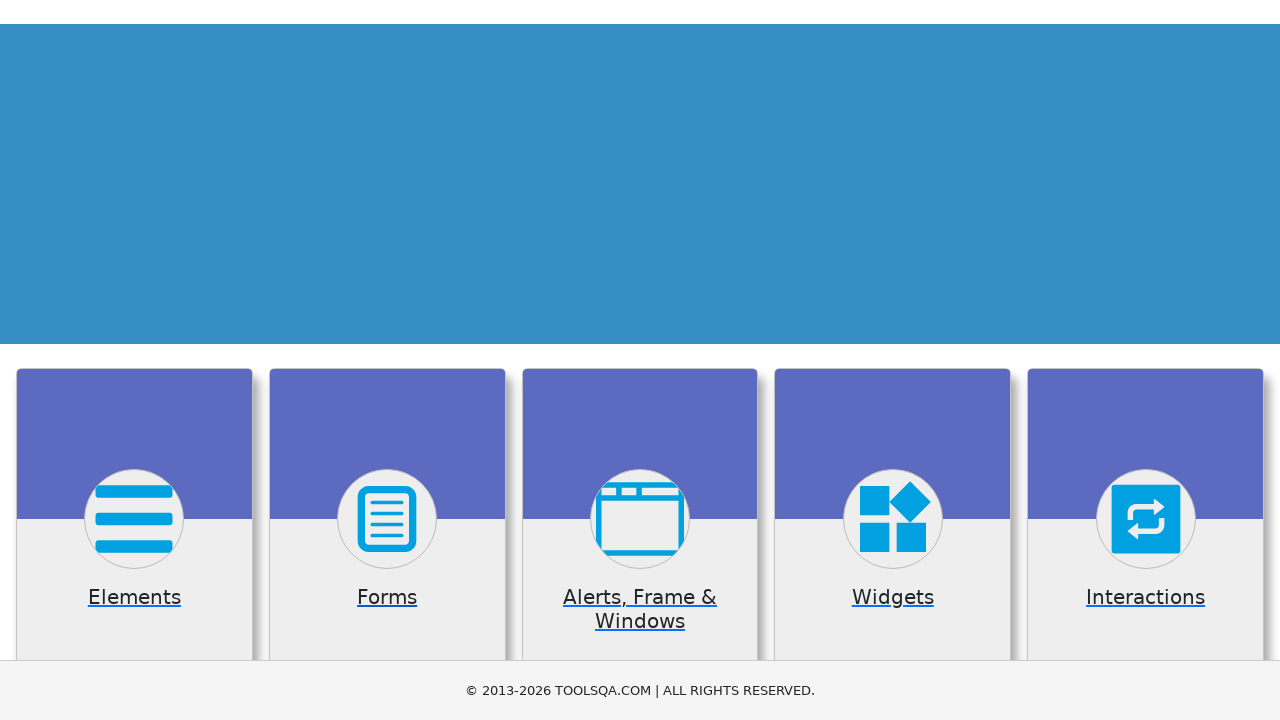

Waited for category cards to load
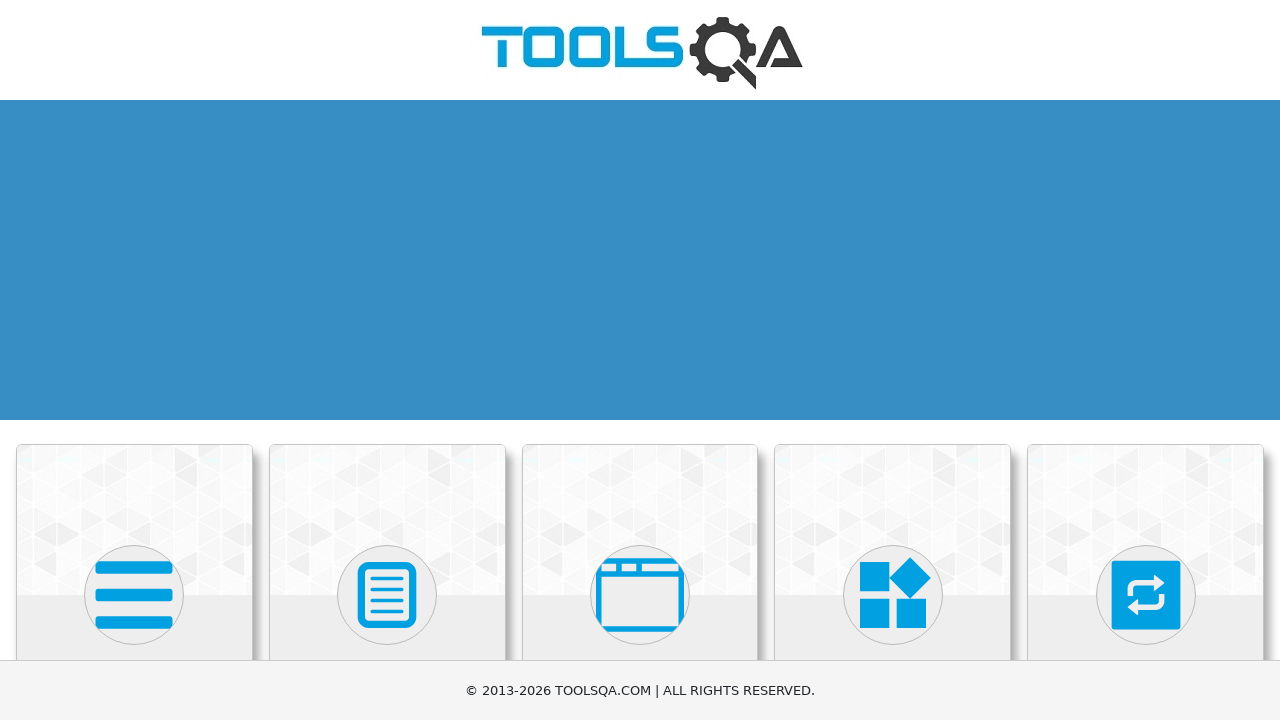

Clicked on 'Alerts, Frame & Windows' category card at (640, 360) on div.card-body >> internal:has-text="Alerts, Frame & Windows"i
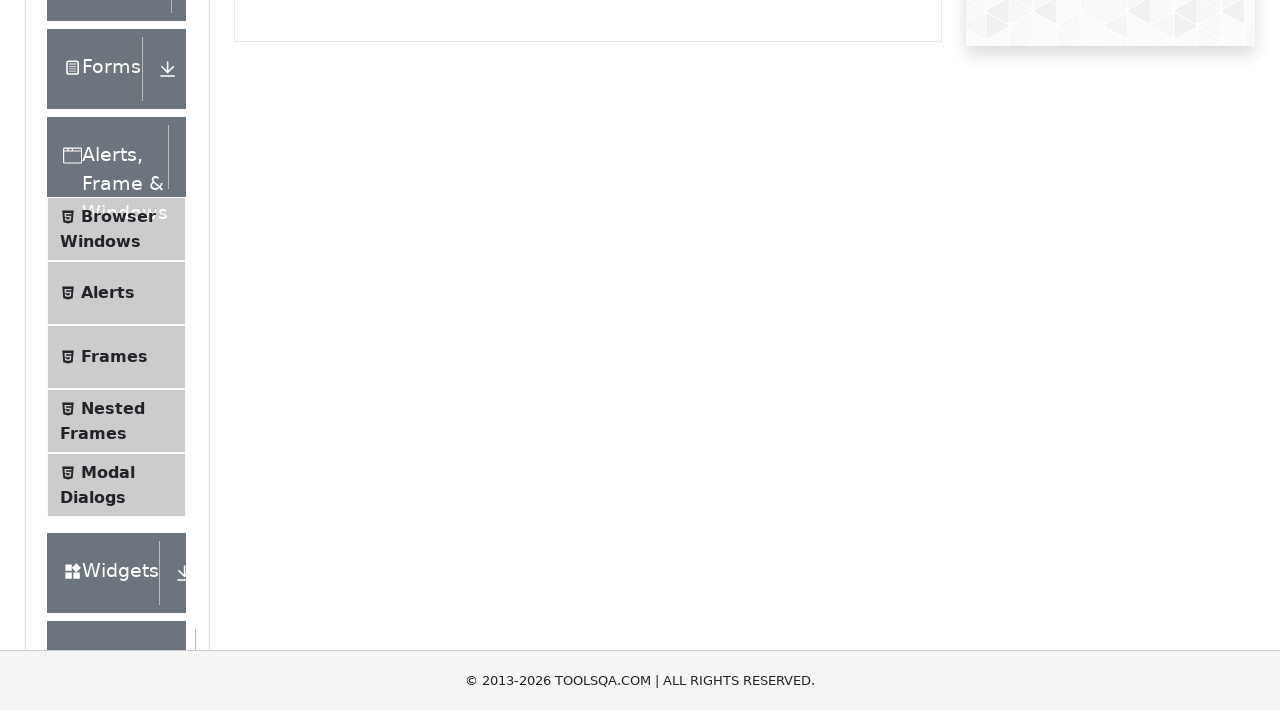

Waited for page to load after clicking 'Alerts, Frame & Windows' card
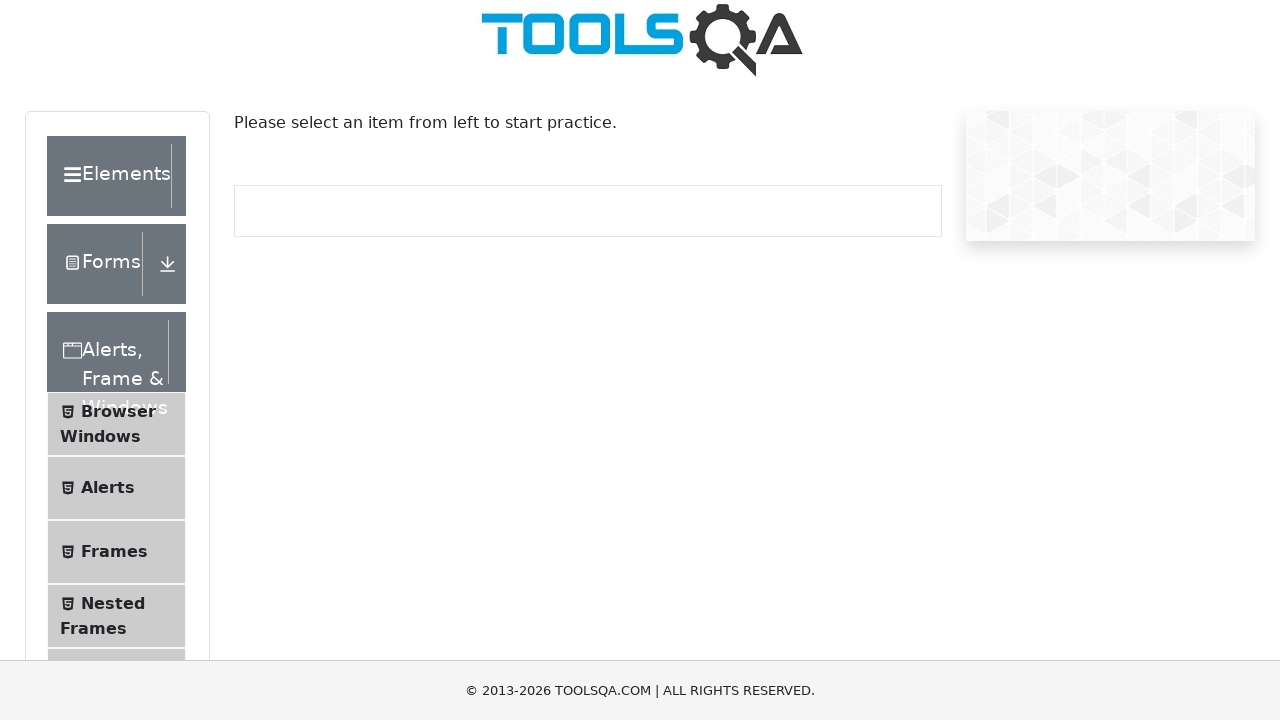

Verified URL contains expected fragment '/alertsWindows' for Alerts, Frame & Windows
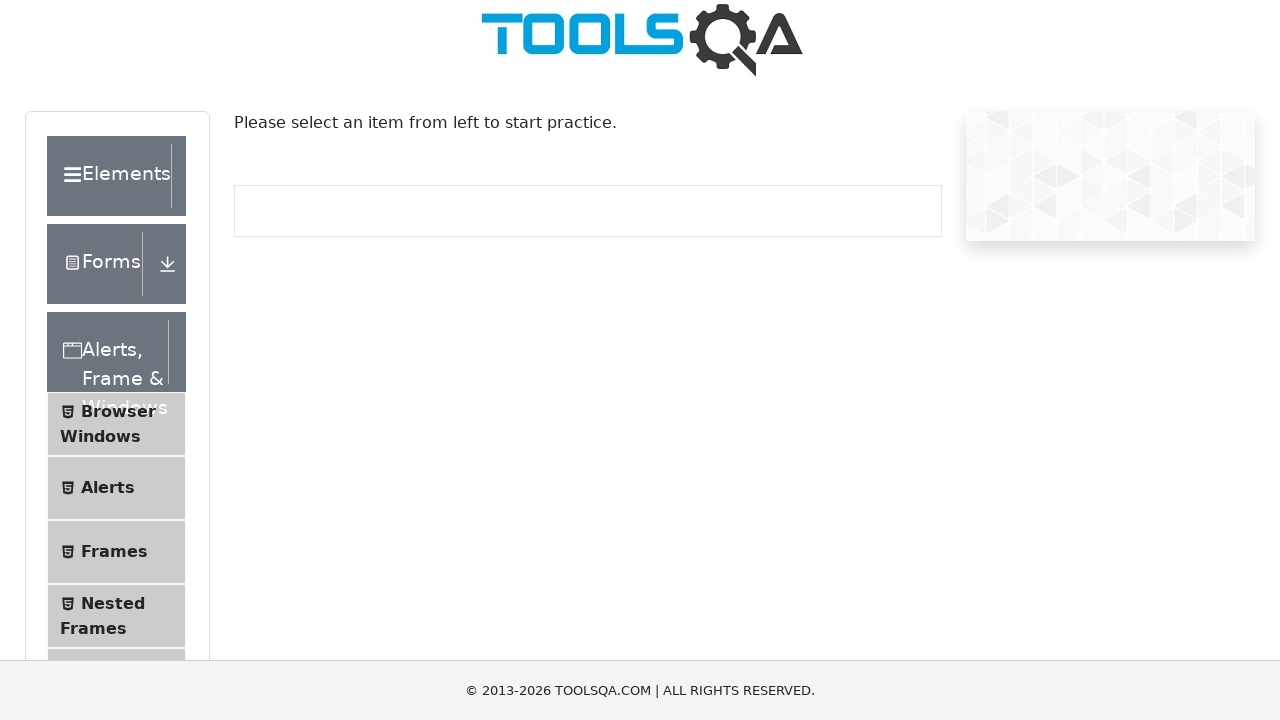

Navigated to https://demoqa.com to test Widgets card
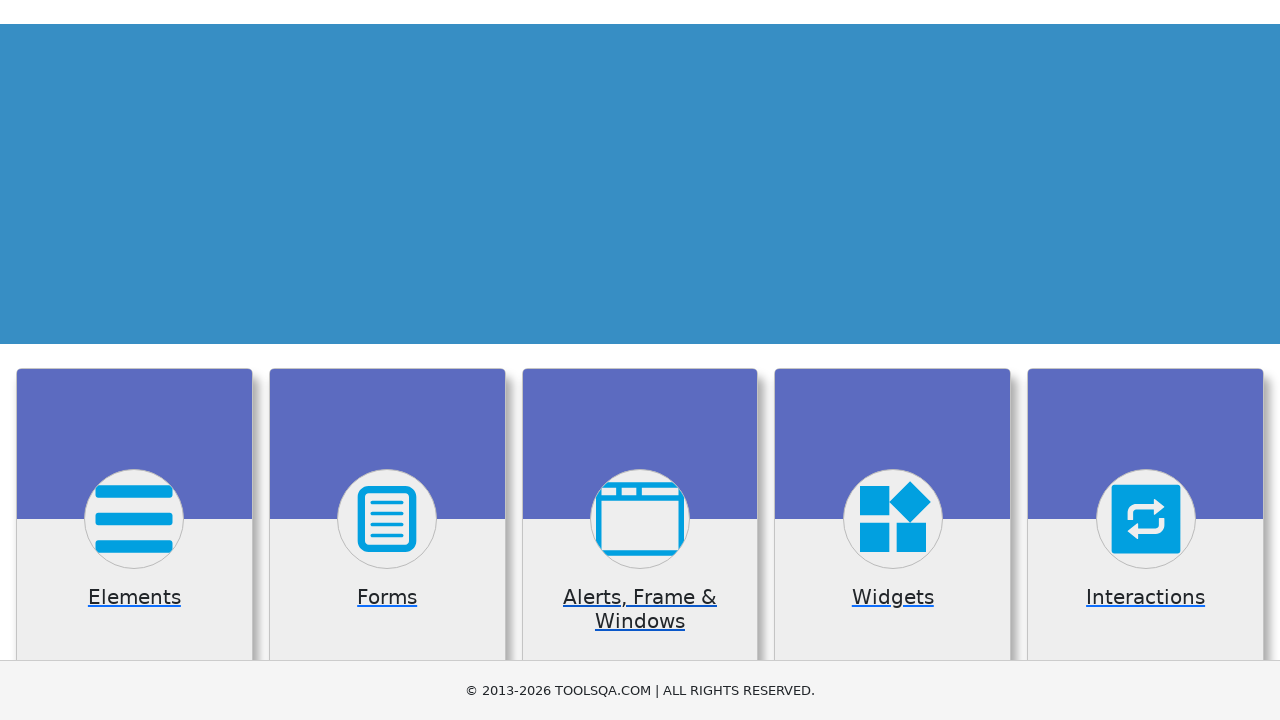

Waited for category cards to load
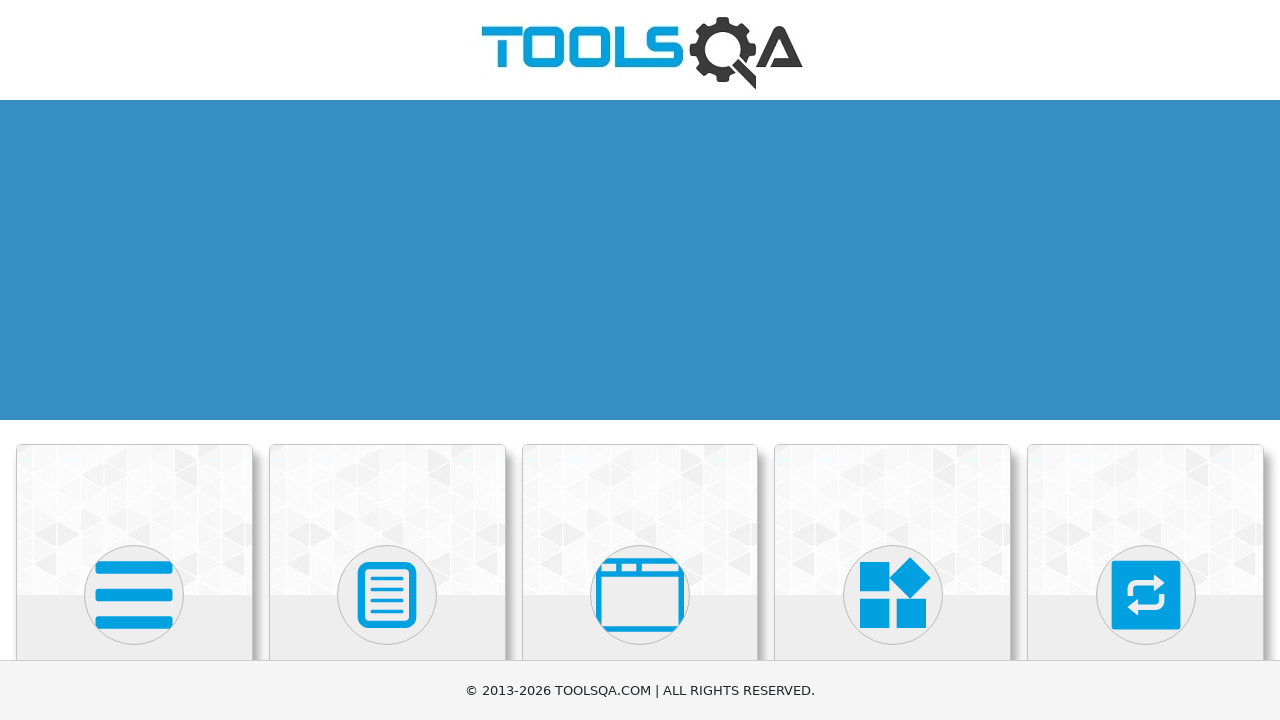

Clicked on 'Widgets' category card at (893, 360) on div.card-body >> internal:has-text="Widgets"i
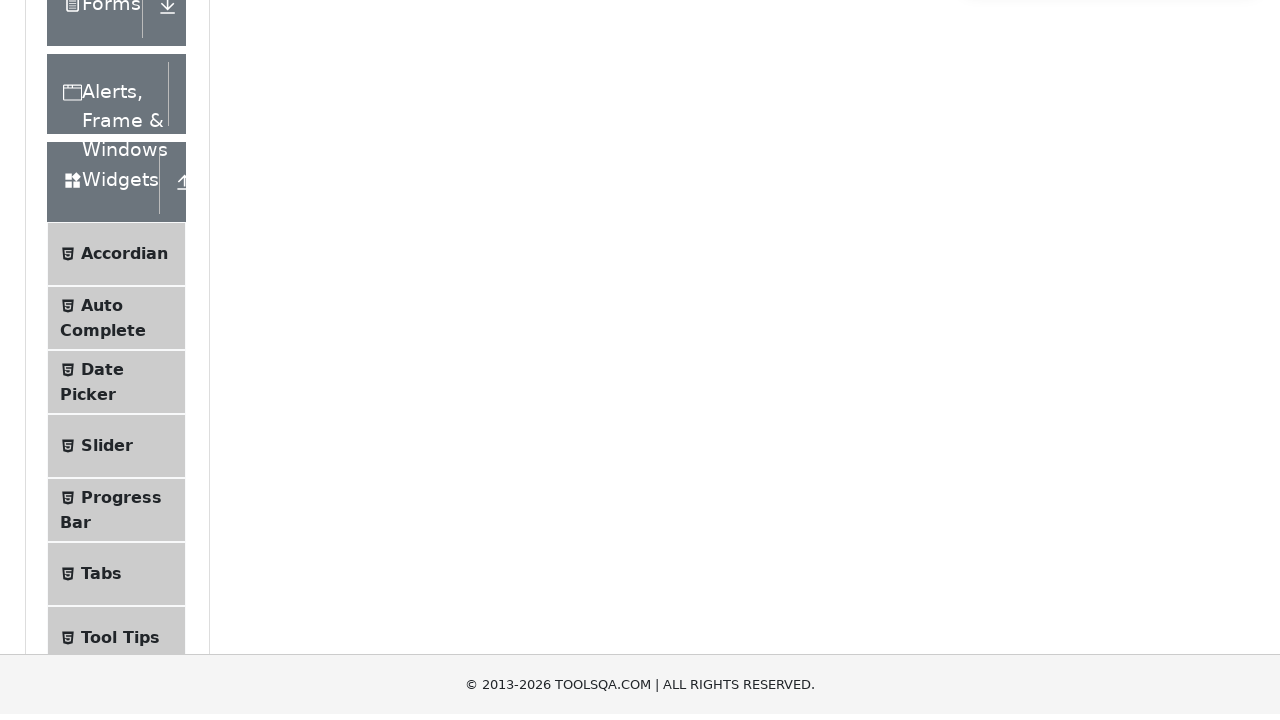

Waited for page to load after clicking 'Widgets' card
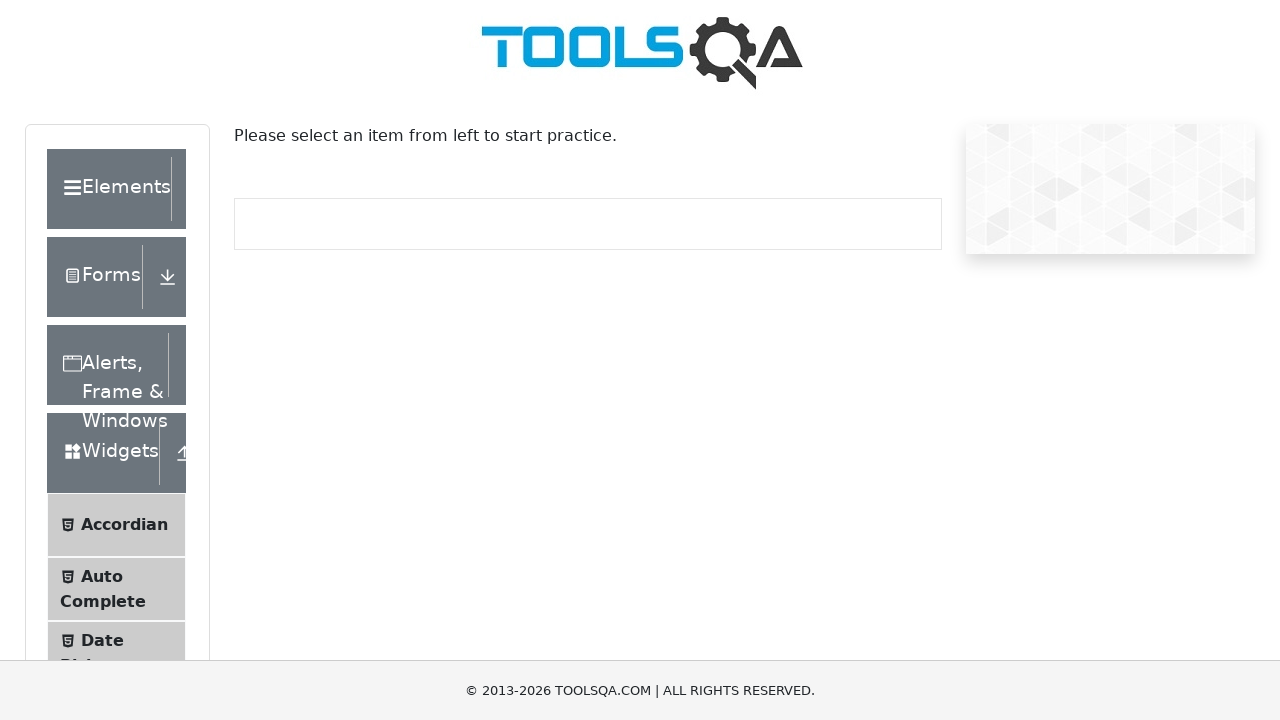

Verified URL contains expected fragment '/widgets' for Widgets
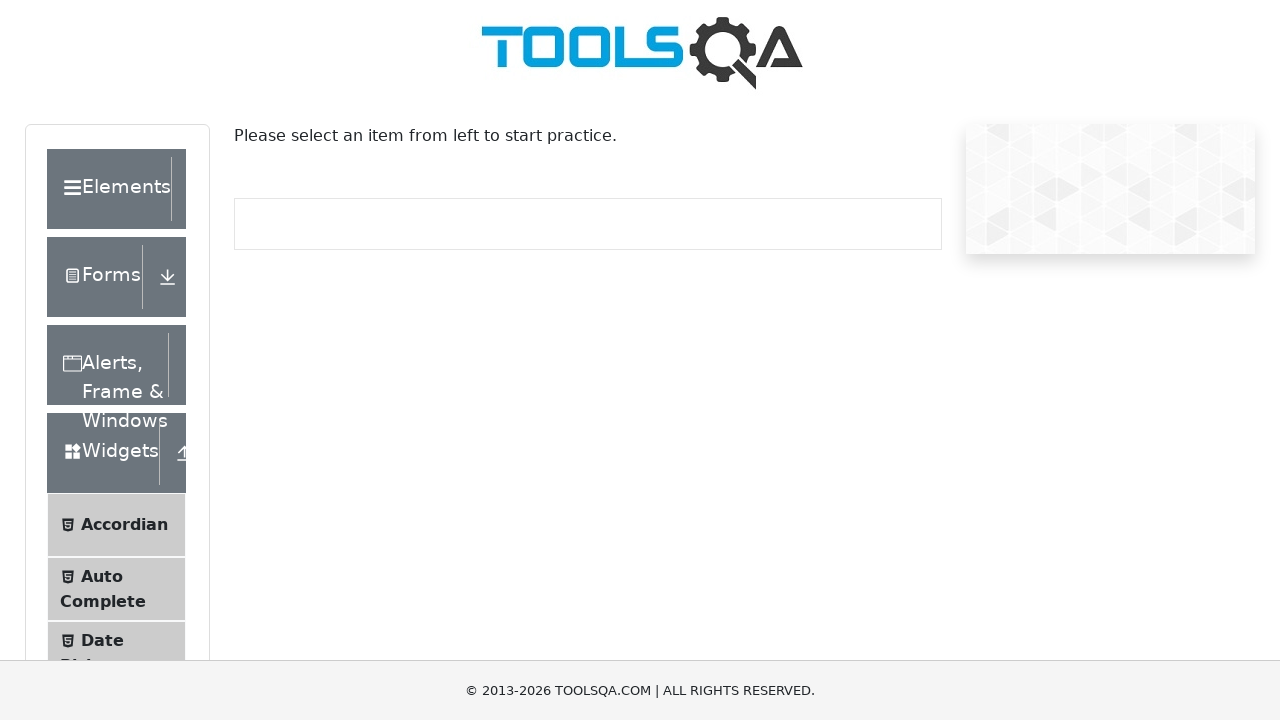

Navigated to https://demoqa.com to test Interactions card
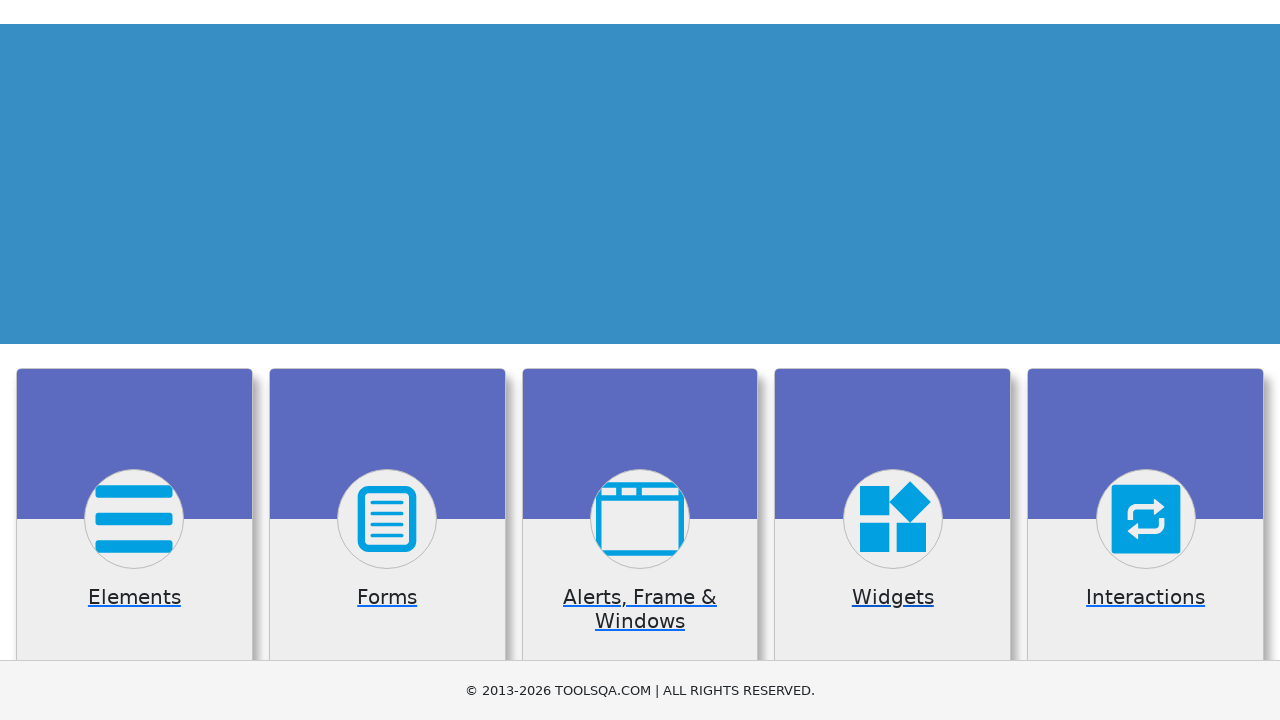

Waited for category cards to load
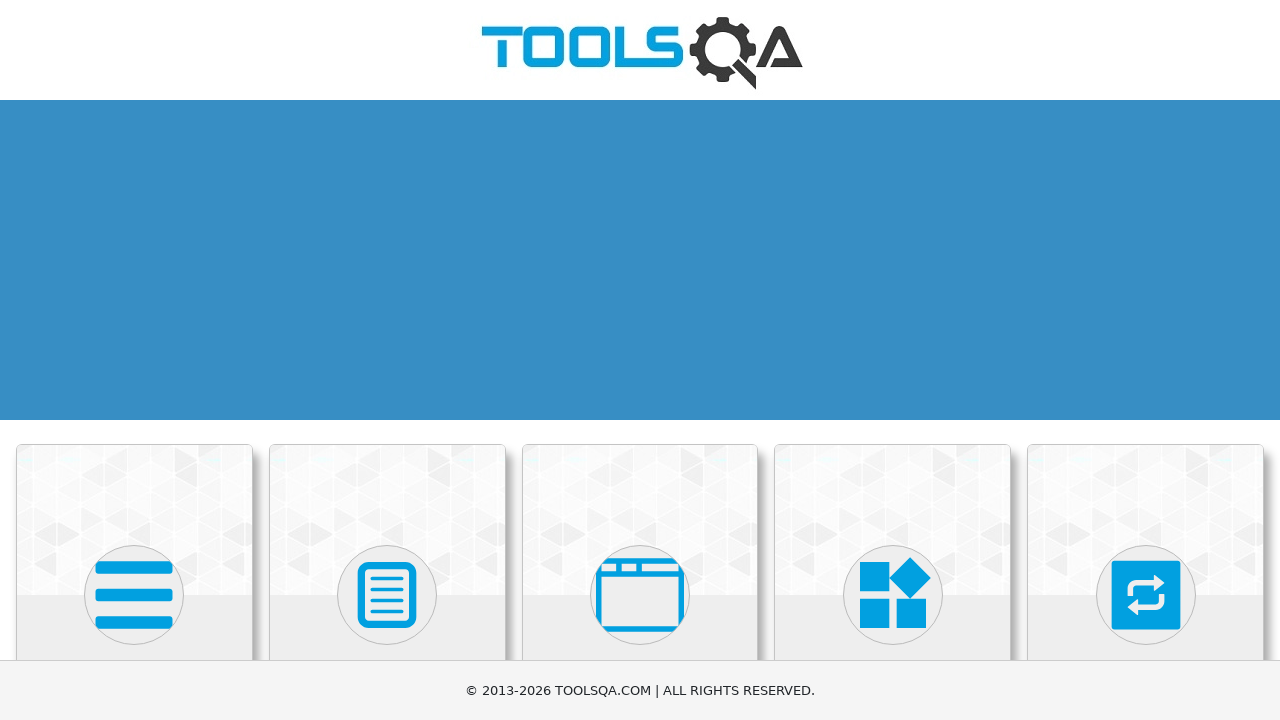

Clicked on 'Interactions' category card at (1146, 360) on div.card-body >> internal:has-text="Interactions"i
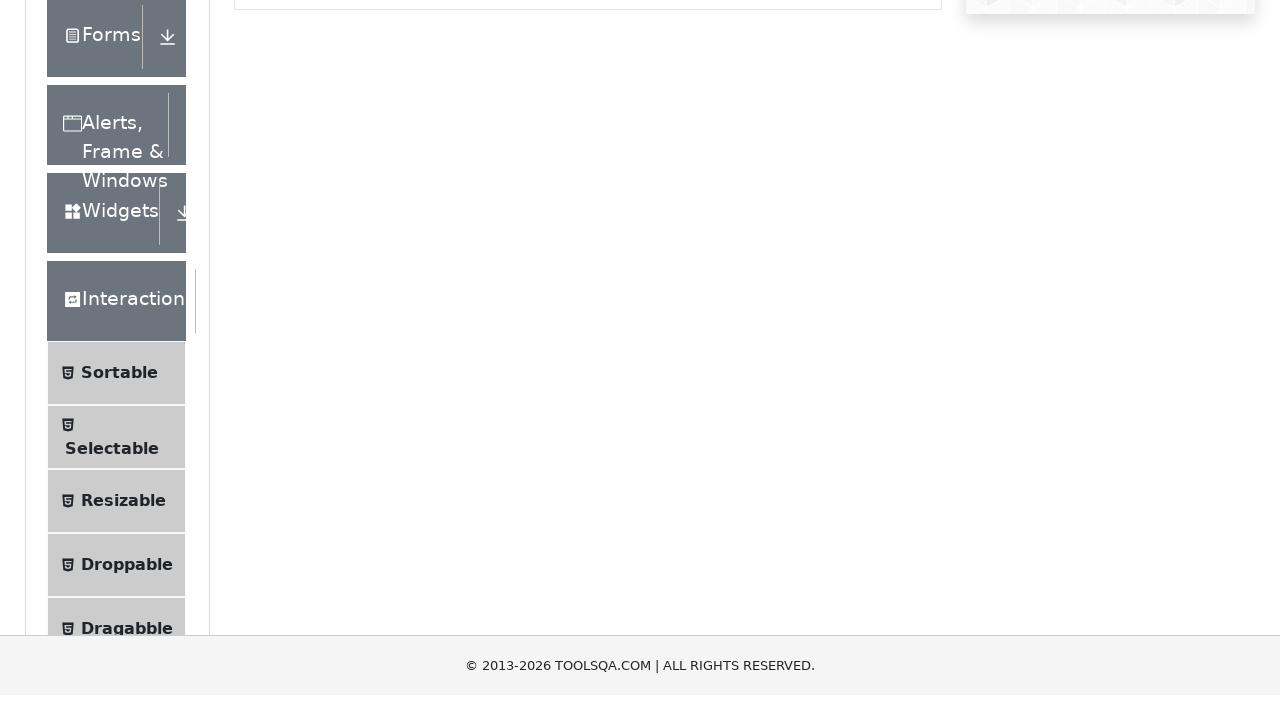

Waited for page to load after clicking 'Interactions' card
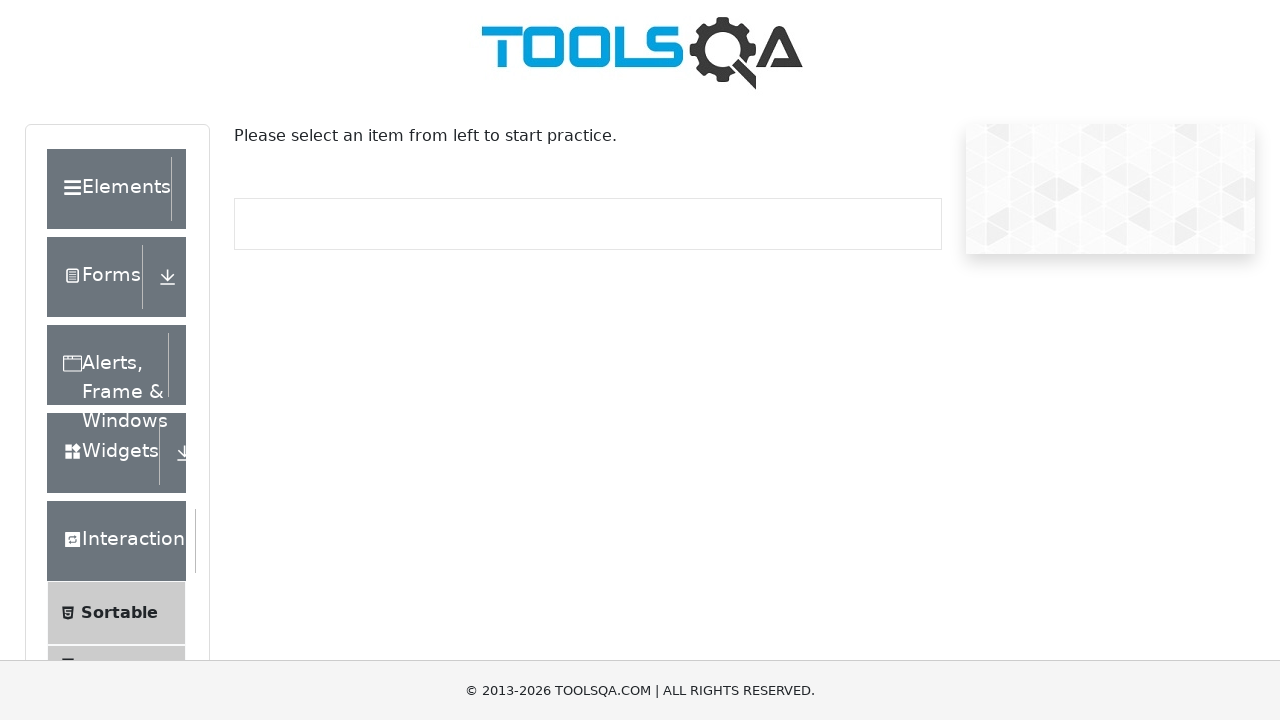

Verified URL contains expected fragment '/interaction' for Interactions
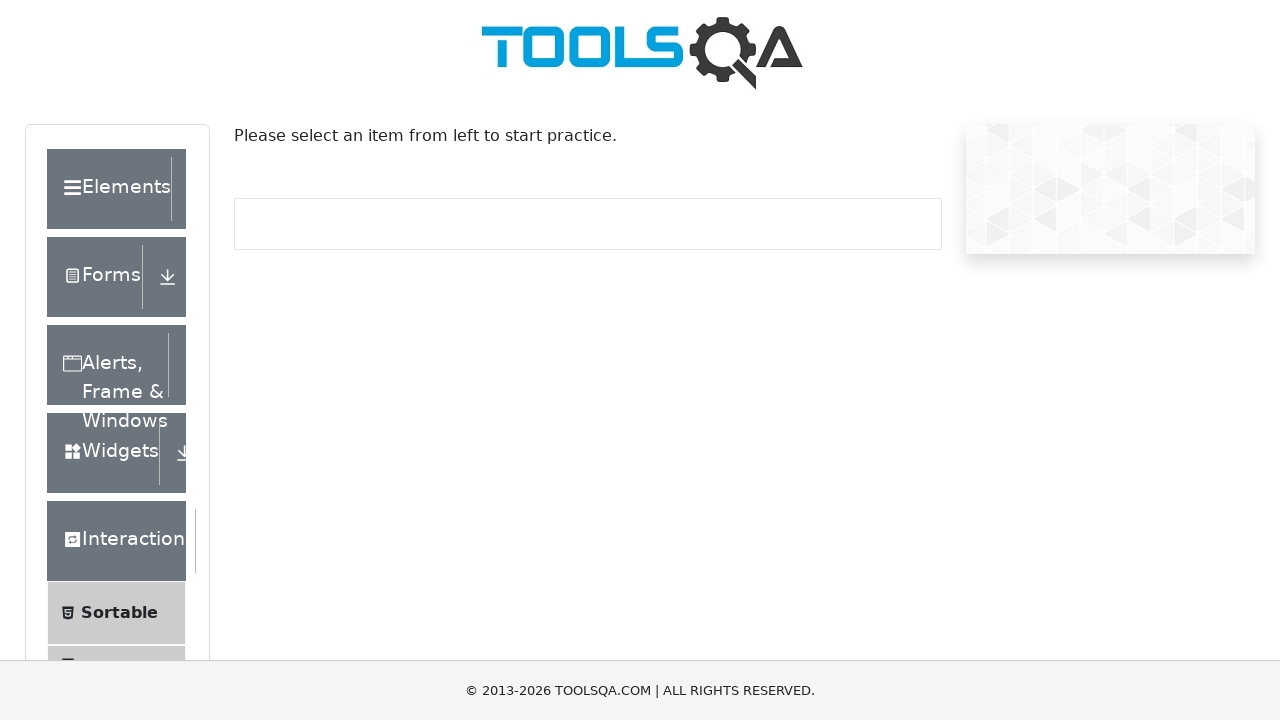

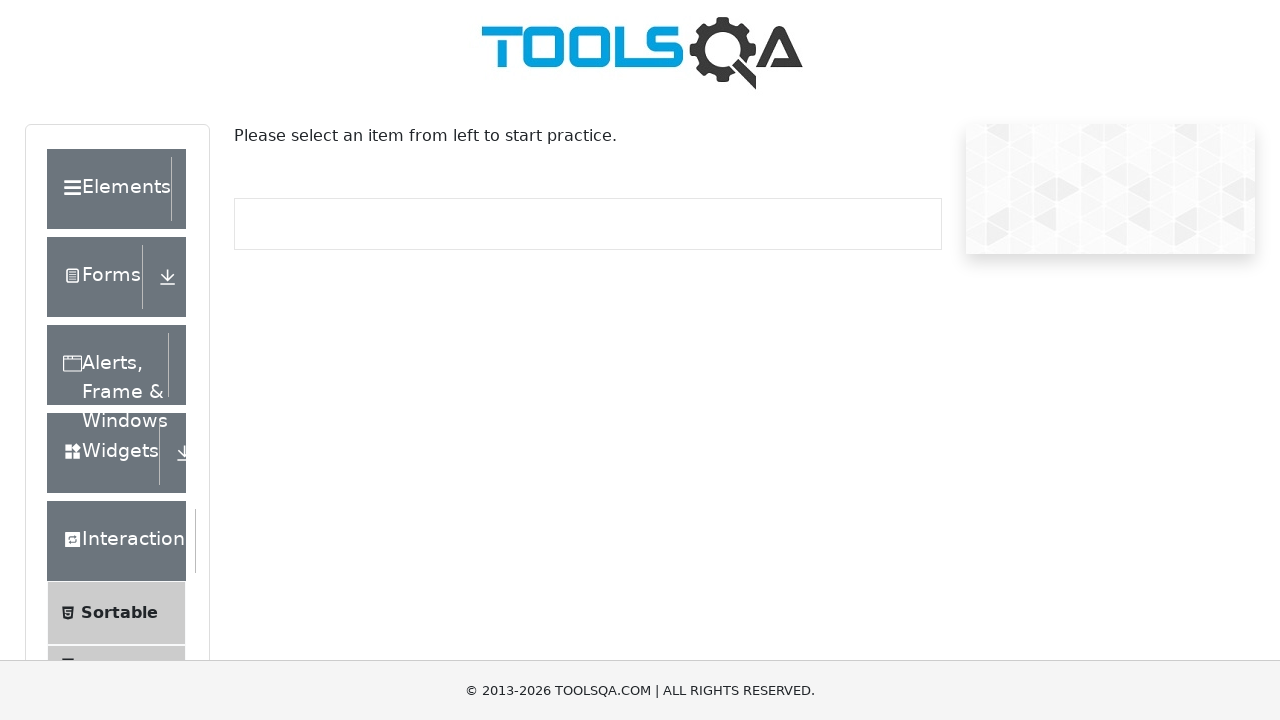